Tests page loading with network interception enabled to block image resources (png, jpg, jpeg, svg). The test navigates to a coding website while preventing images from loading.

Starting URL: https://coding.pasv.us/

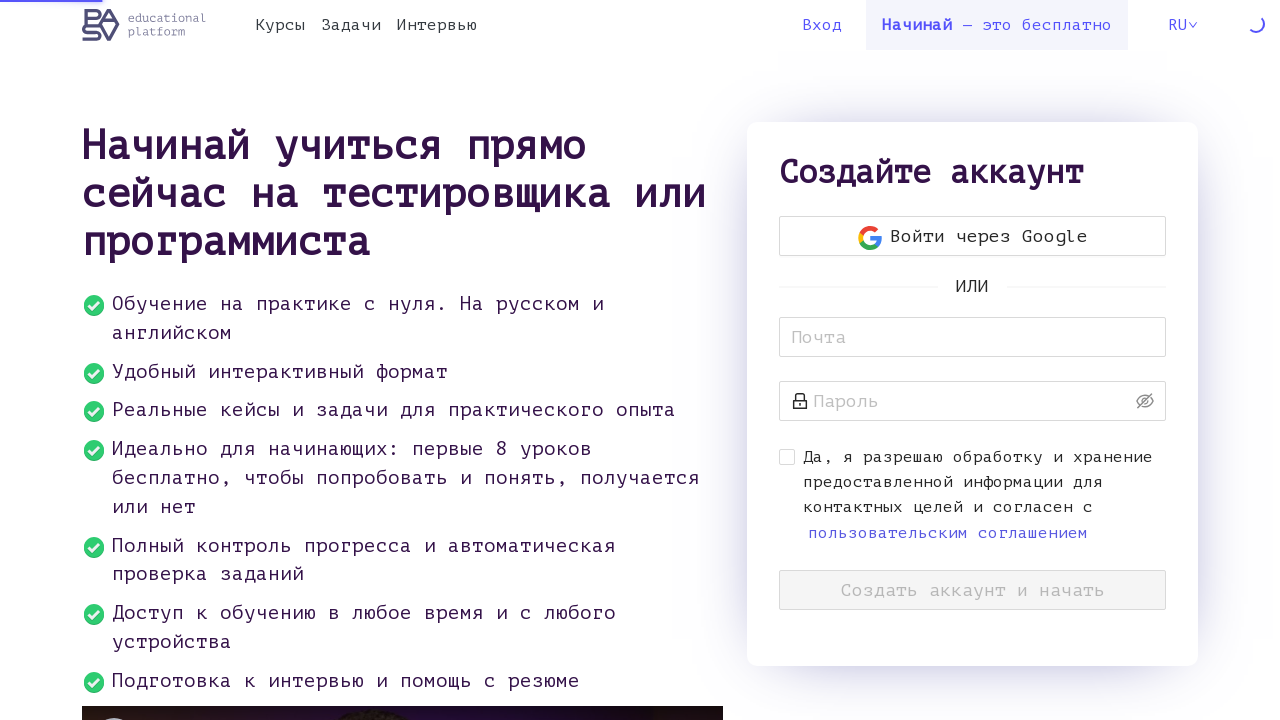

Set up network route to intercept and block image resources (png, jpg, jpeg, svg)
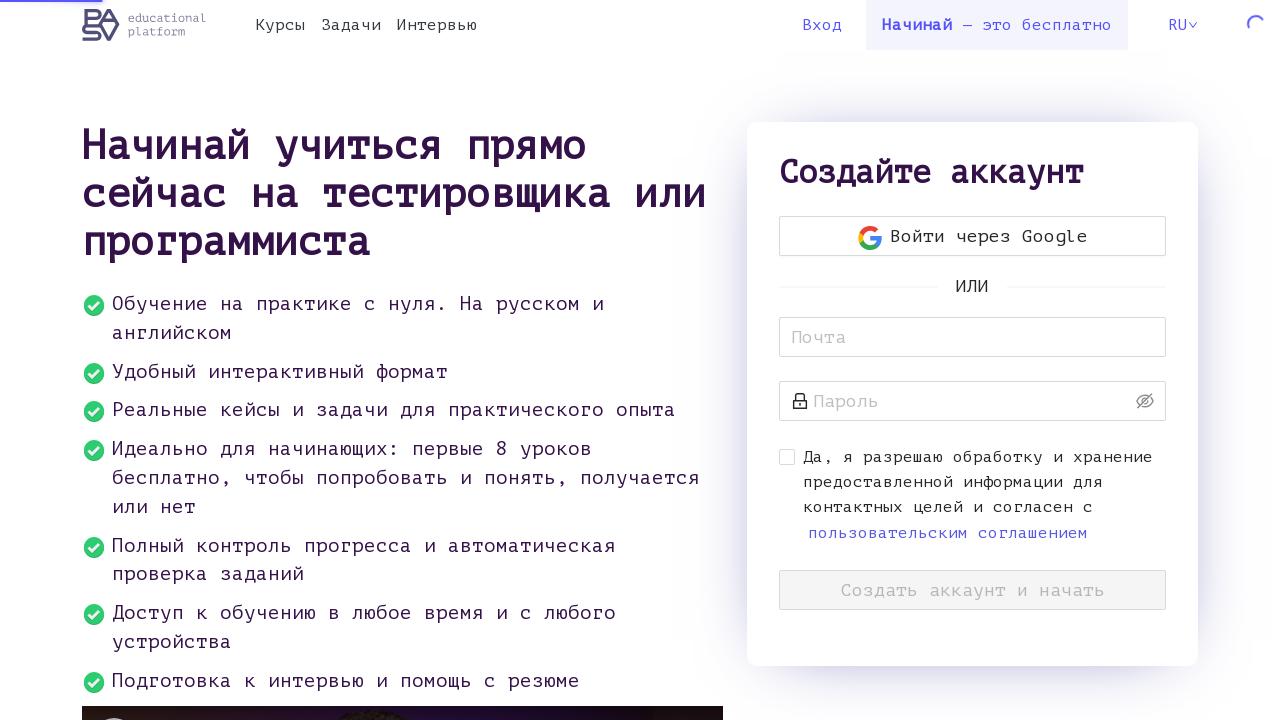

Page fully loaded with network idle state reached and images blocked
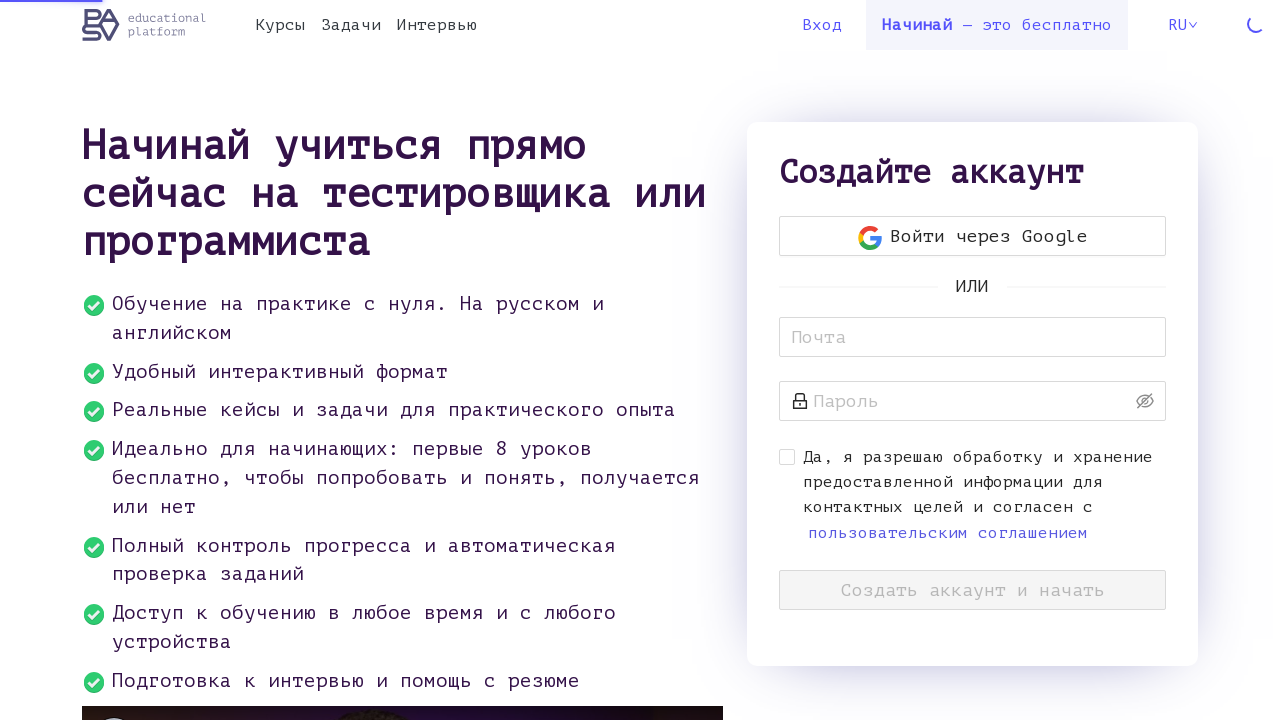

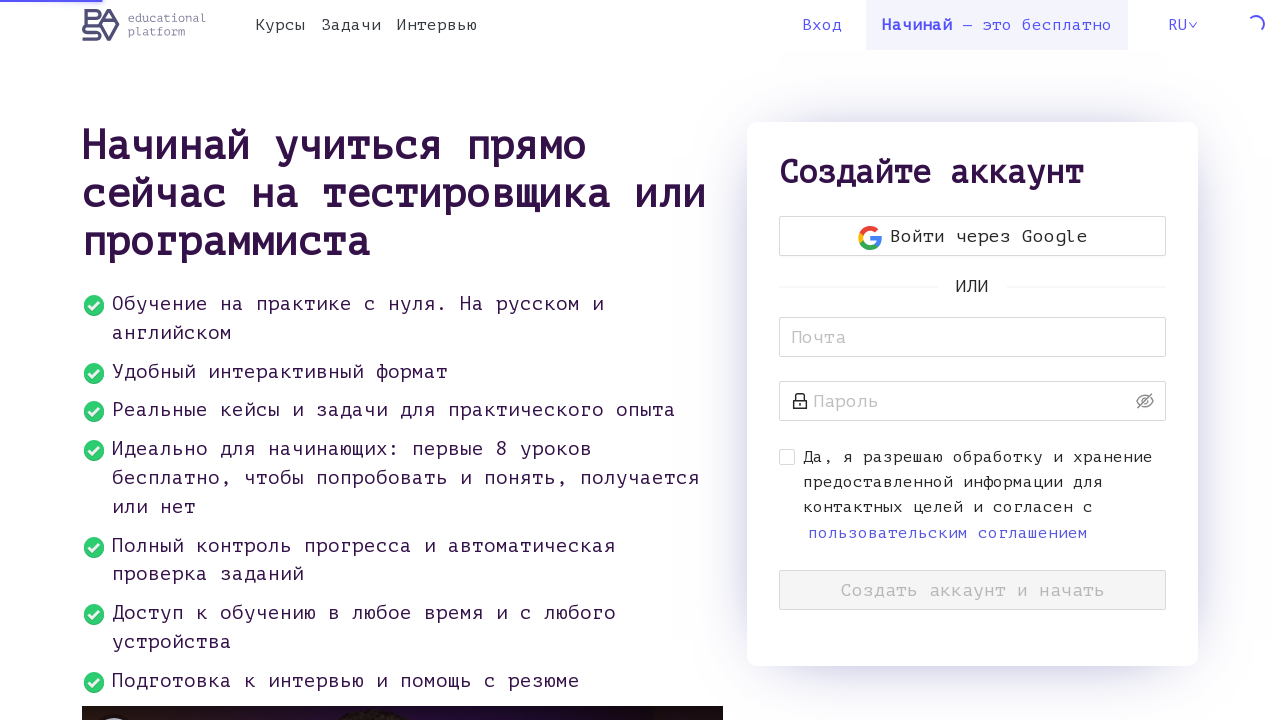